Tests a number input field by sending arrow key presses (up and down) to increment and decrement the value

Starting URL: https://the-internet.herokuapp.com/inputs

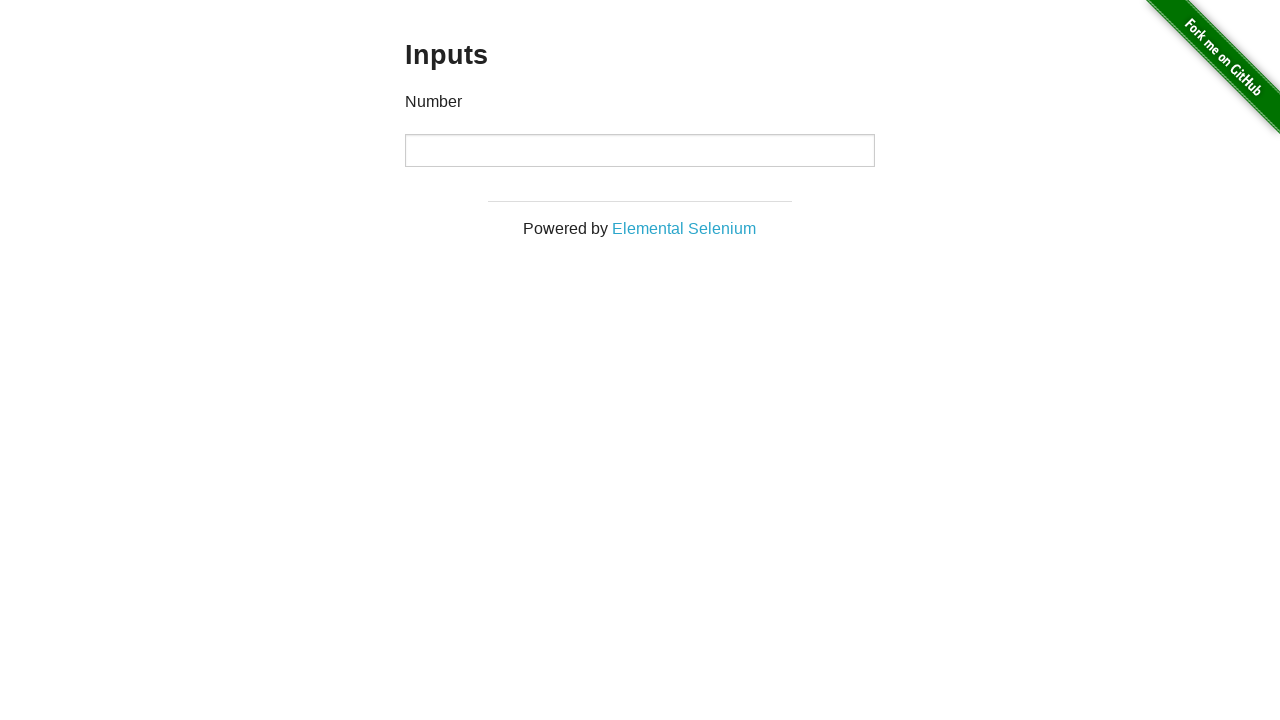

Clicked on the number input field at (640, 150) on input[type='number']
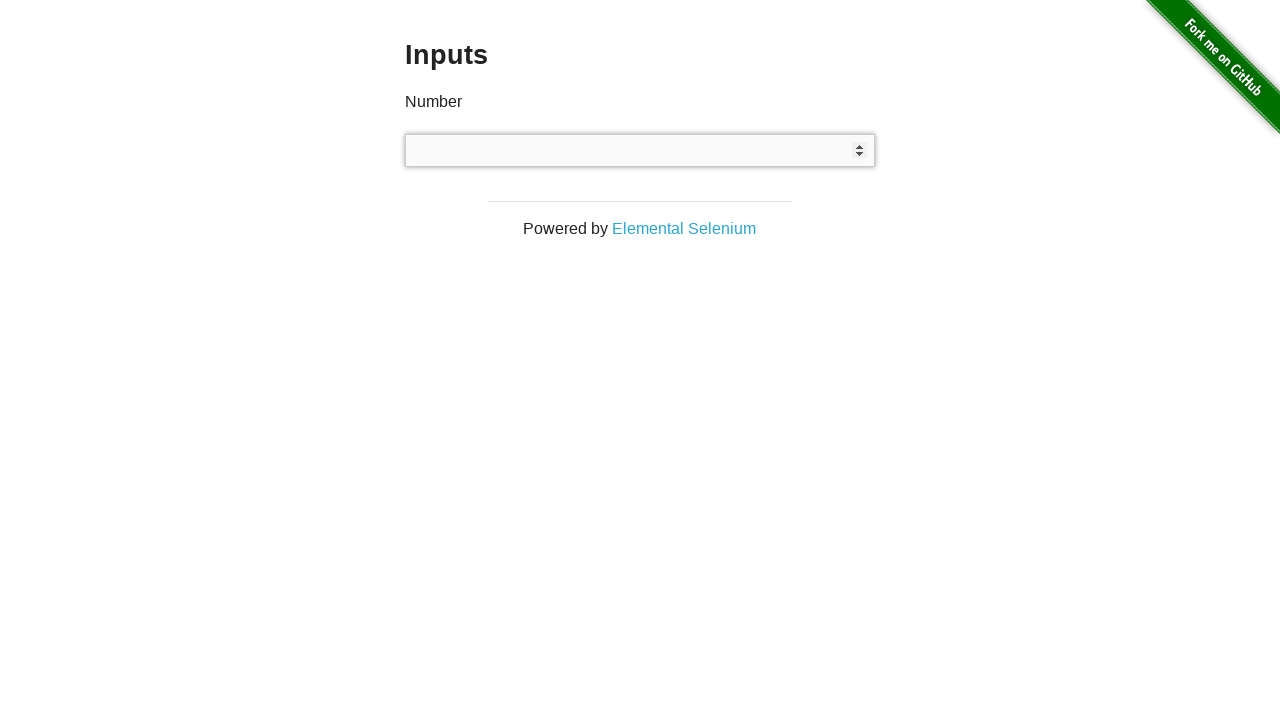

Pressed ArrowUp key to increment value (1st time) on input[type='number']
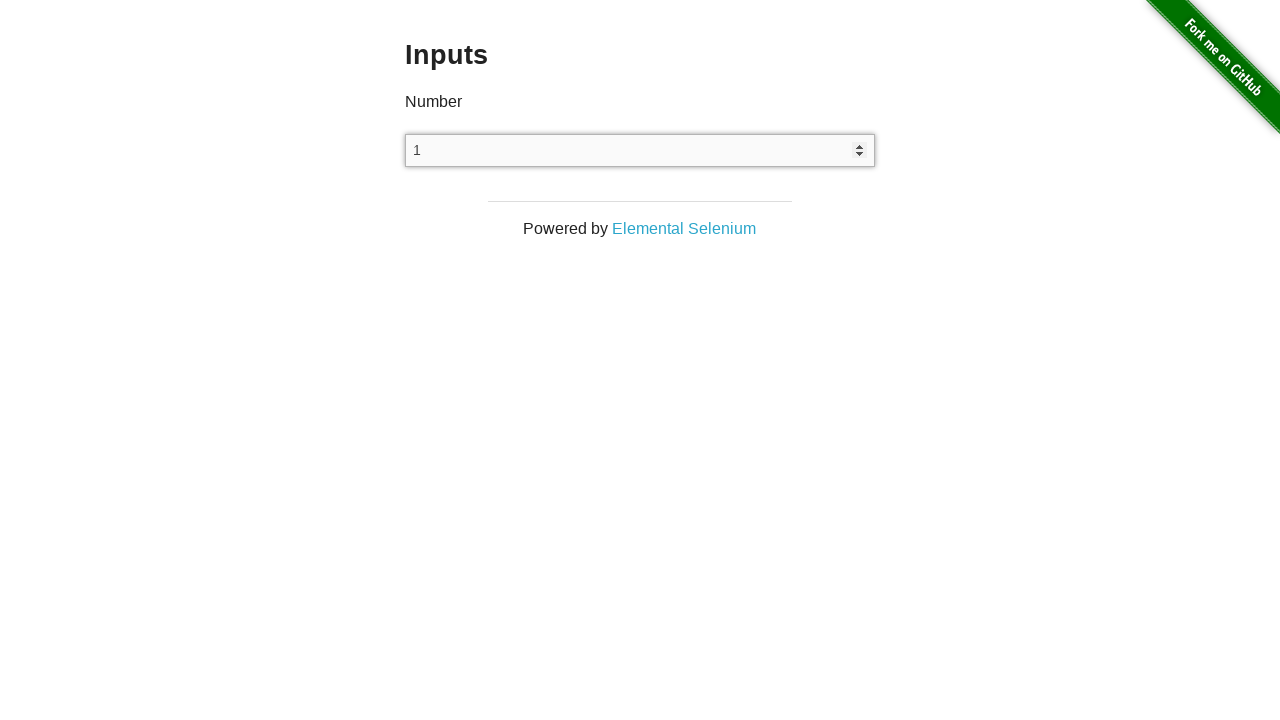

Pressed ArrowUp key to increment value (2nd time) on input[type='number']
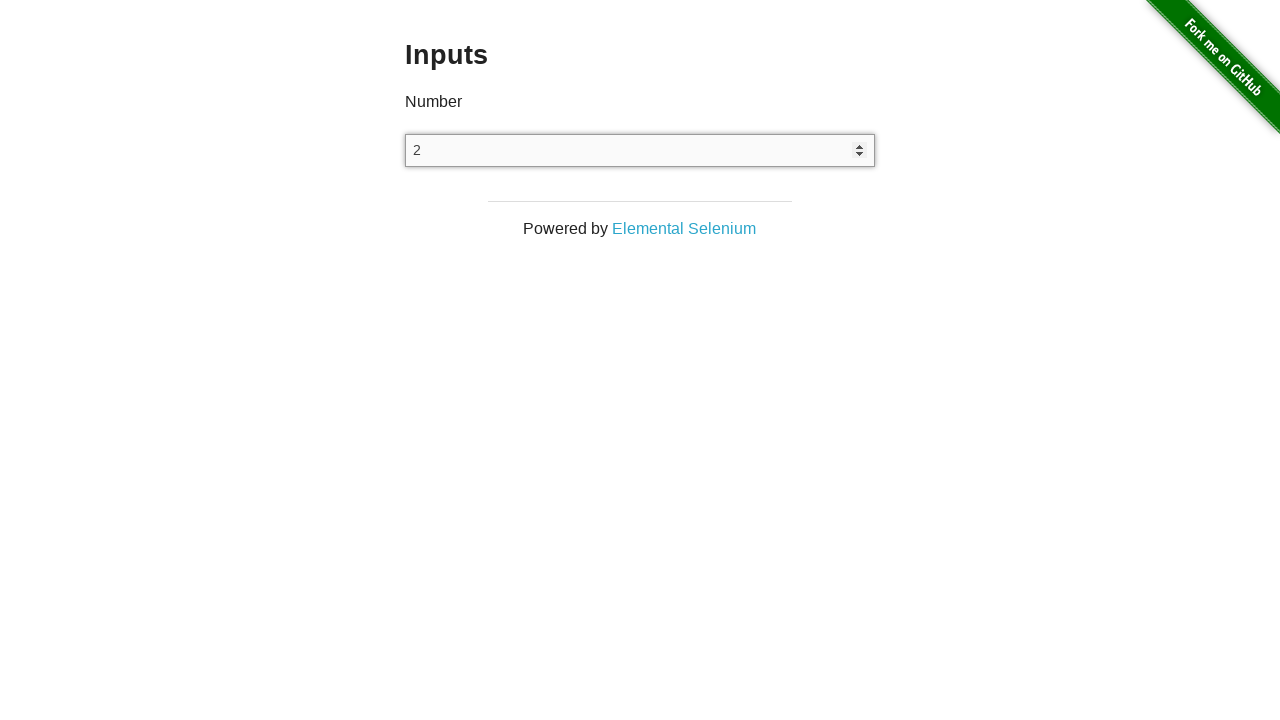

Pressed ArrowUp key to increment value (3rd time) on input[type='number']
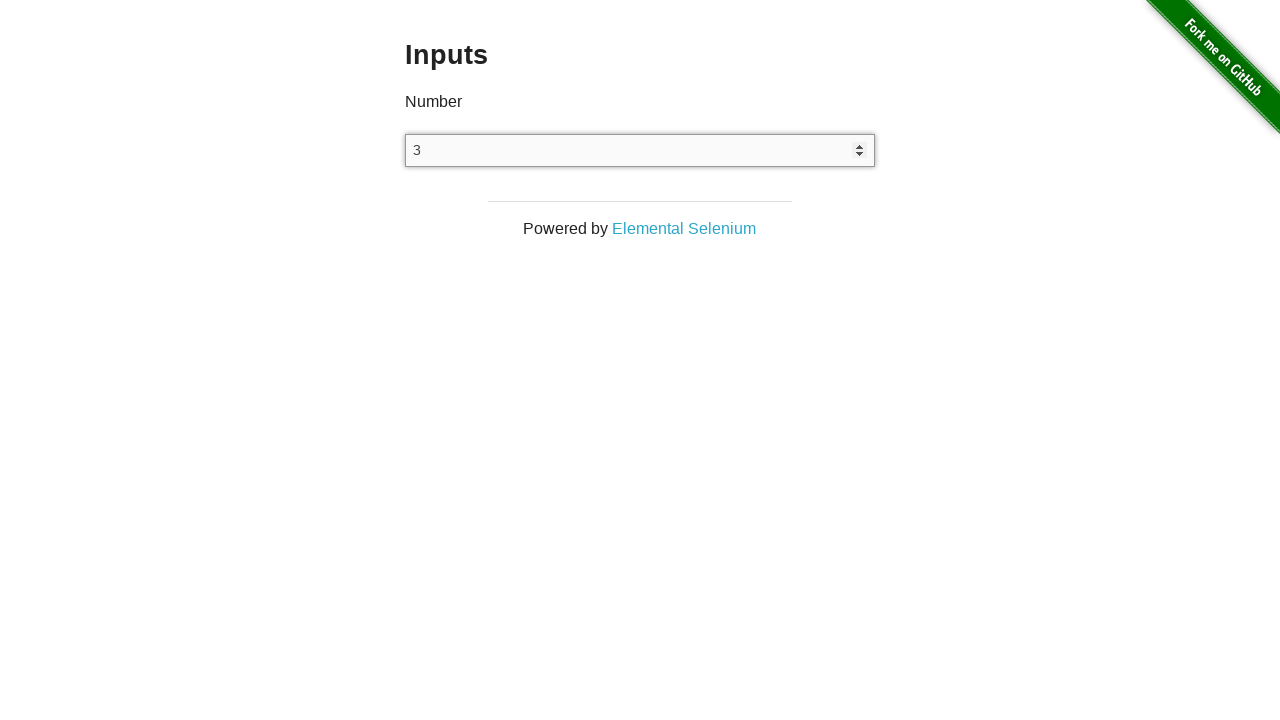

Pressed ArrowDown key to decrement value (1st time) on input[type='number']
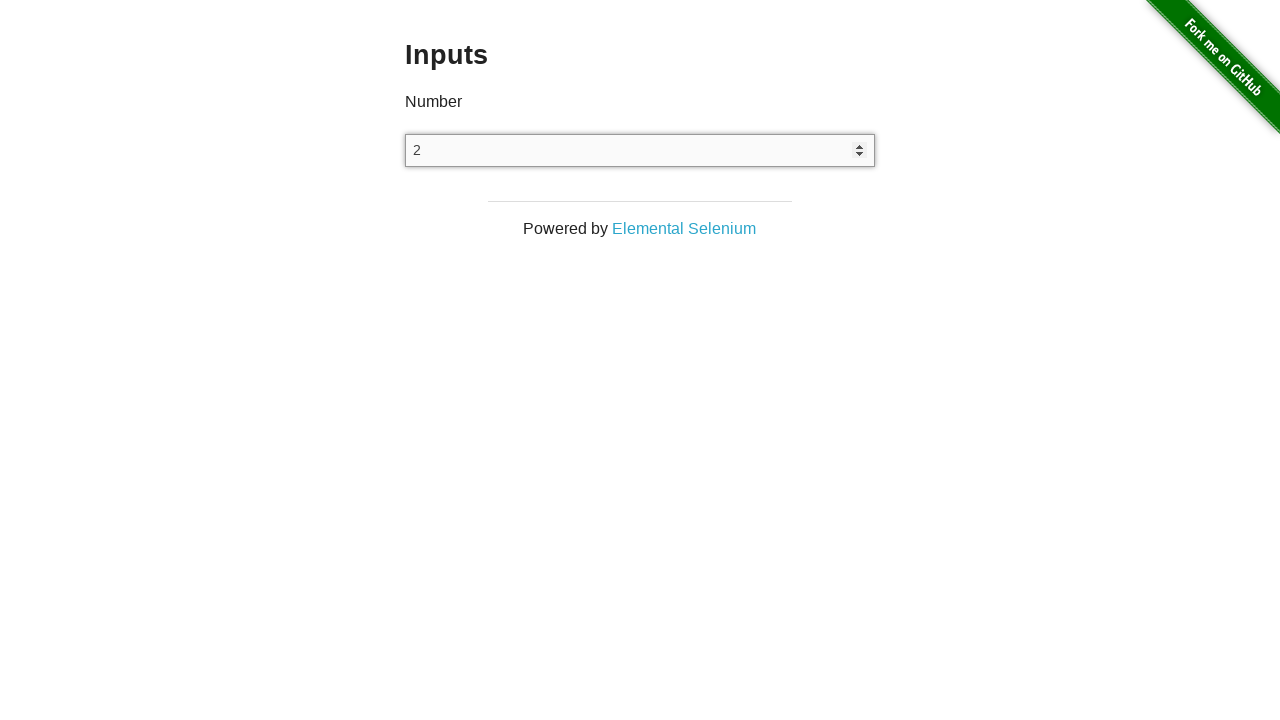

Pressed ArrowDown key to decrement value (2nd time) on input[type='number']
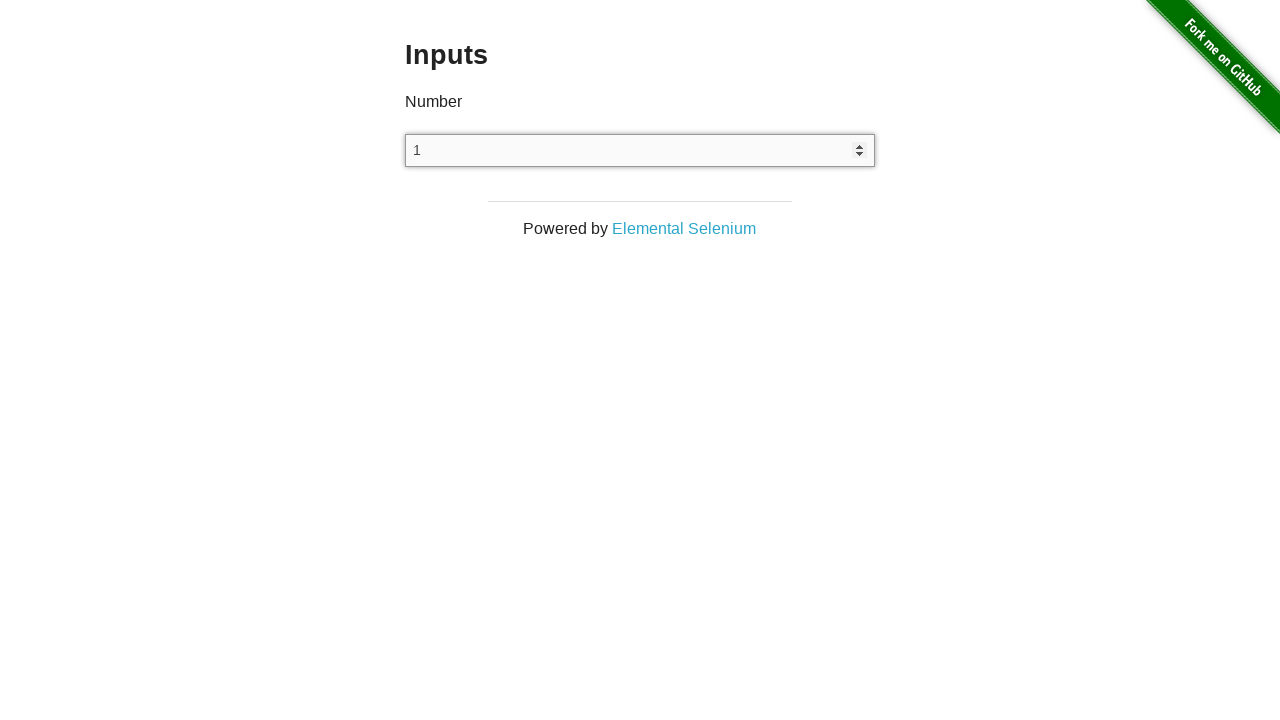

Verified number input field is present with expected value of 1
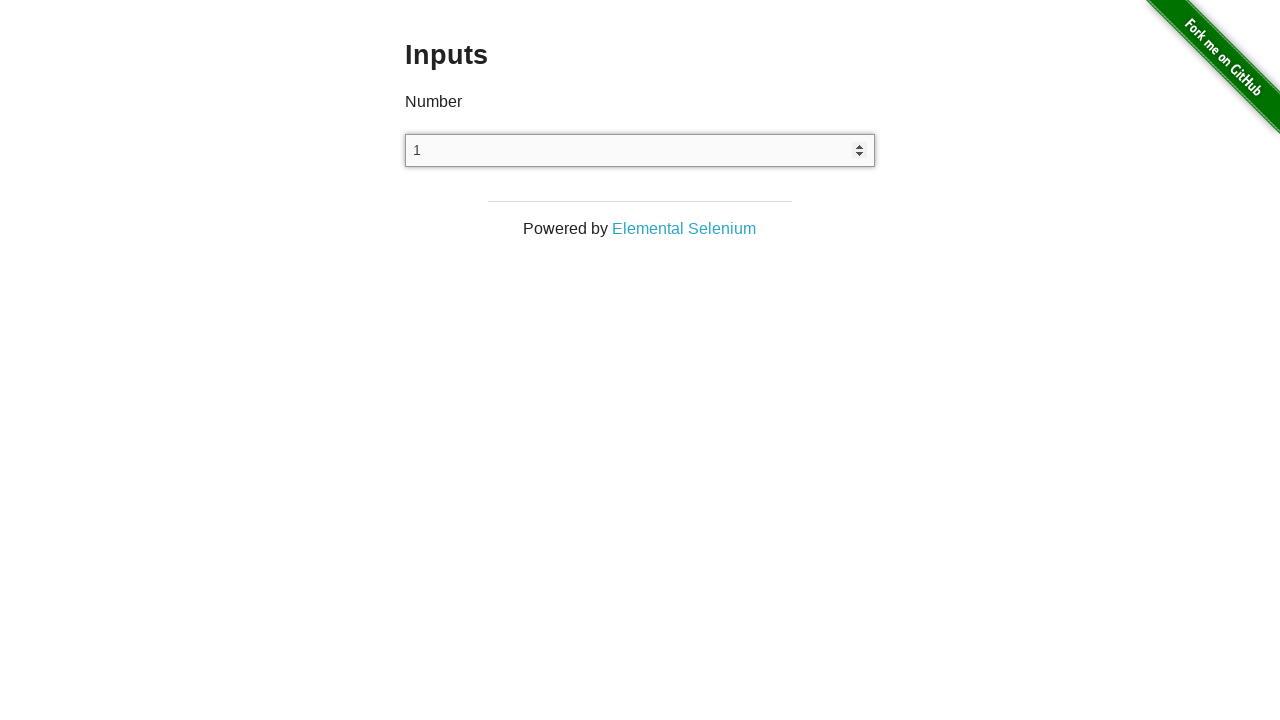

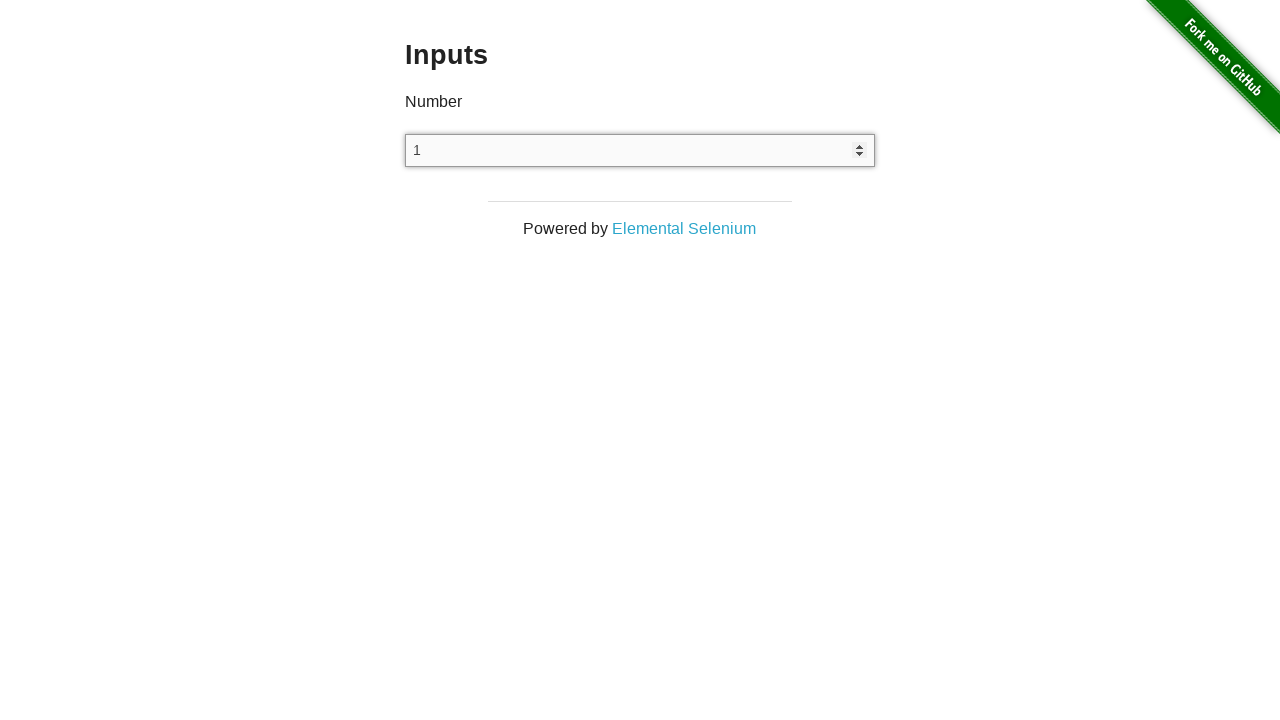